Tests dynamic loading functionality by clicking a Start button and waiting for content to appear

Starting URL: https://the-internet.herokuapp.com/dynamic_loading/2

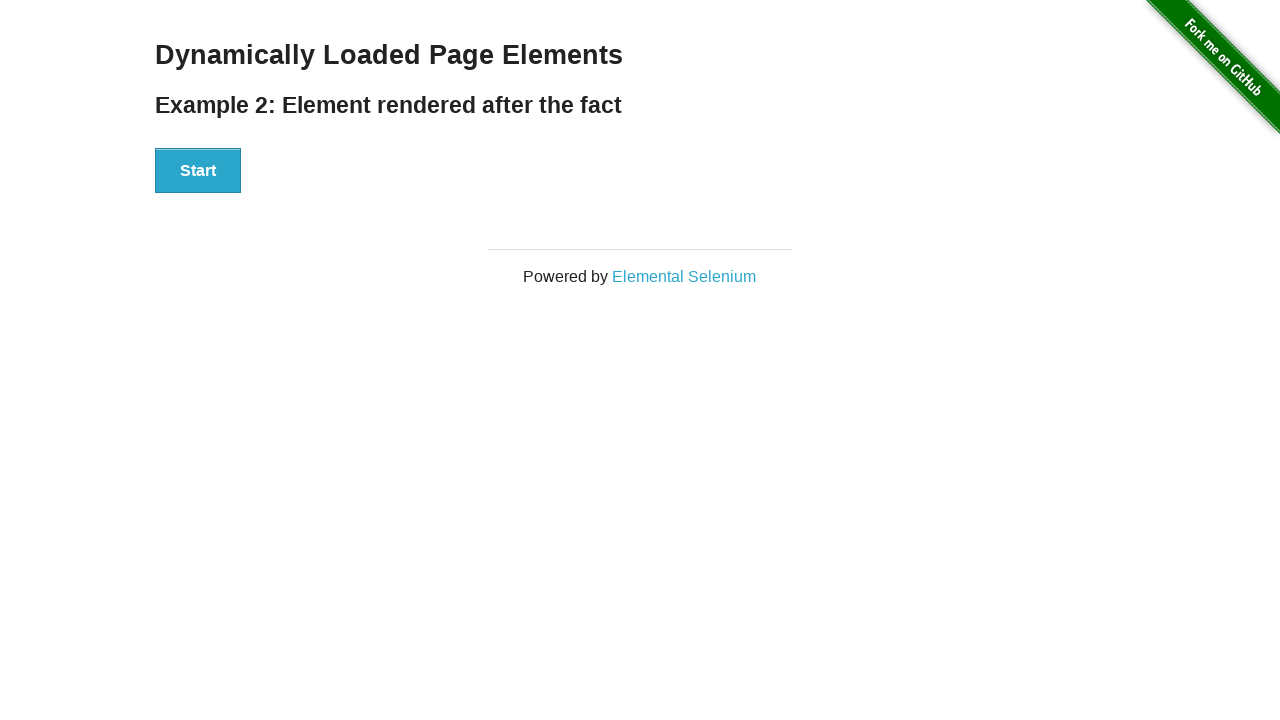

Clicked Start button to initiate dynamic loading at (198, 171) on role=button[name='Start']
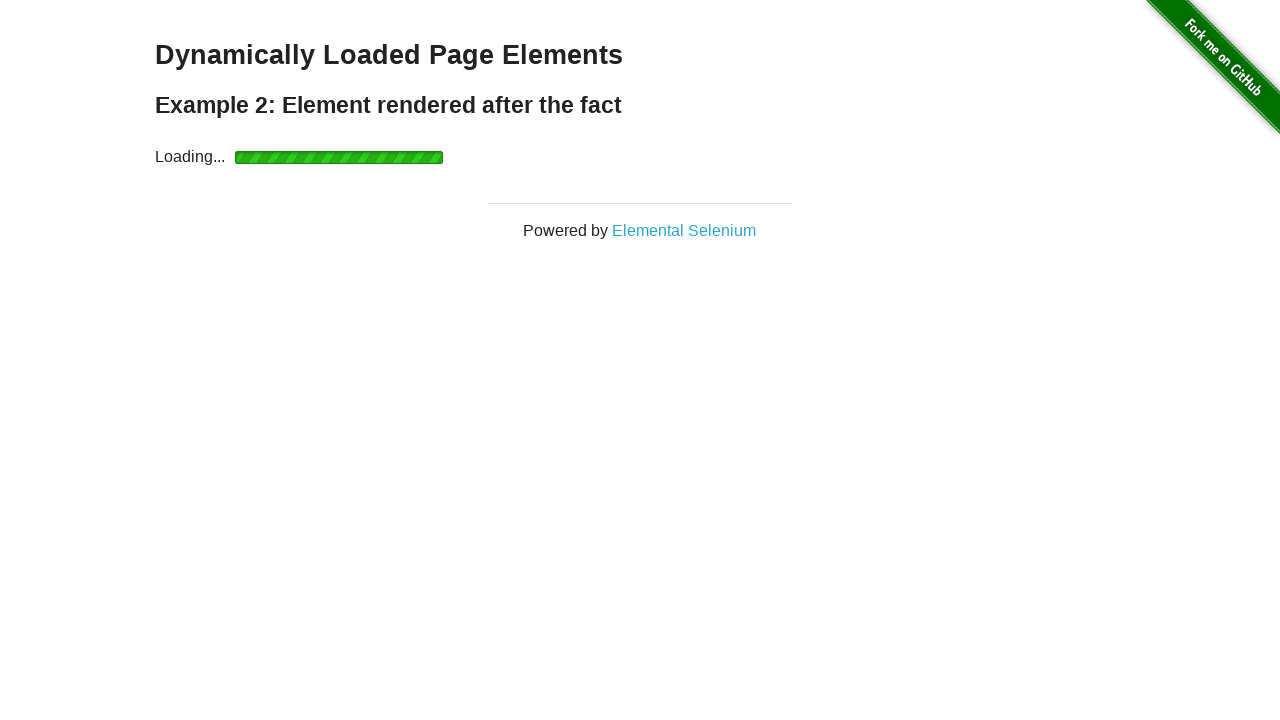

Waited for dynamically loaded content to appear
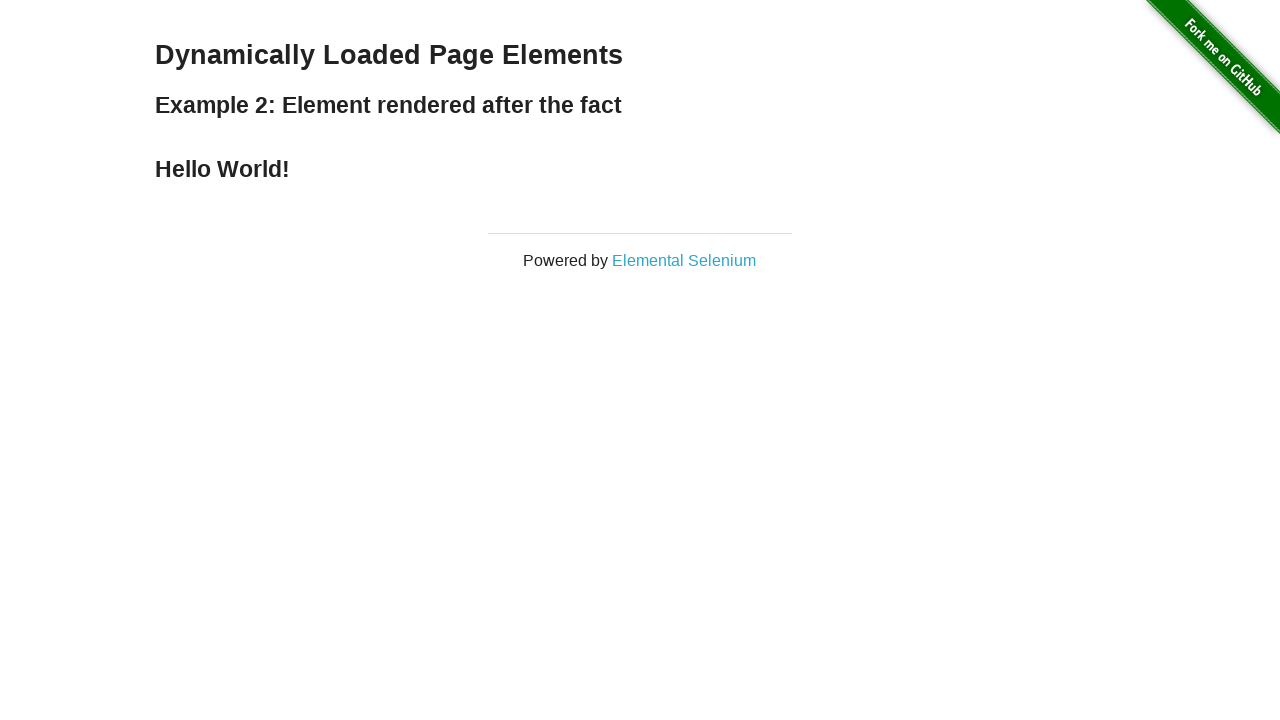

Verified that loaded text contains 'Hello World!'
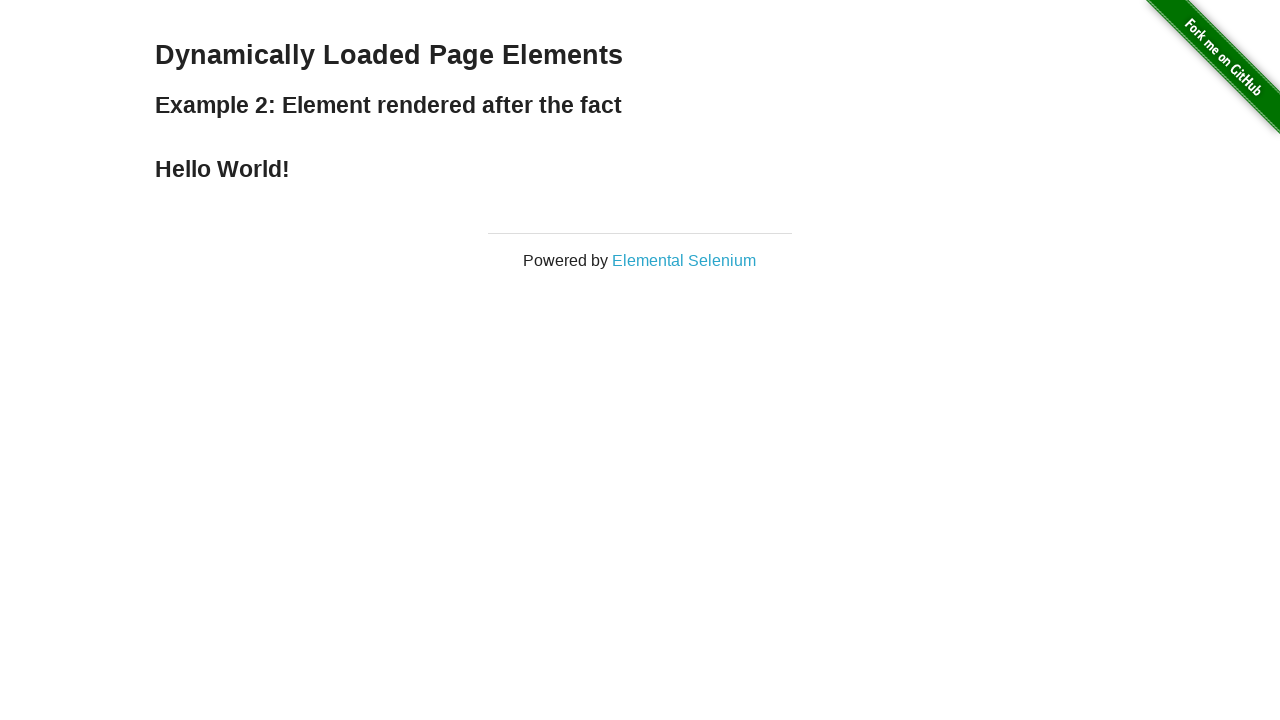

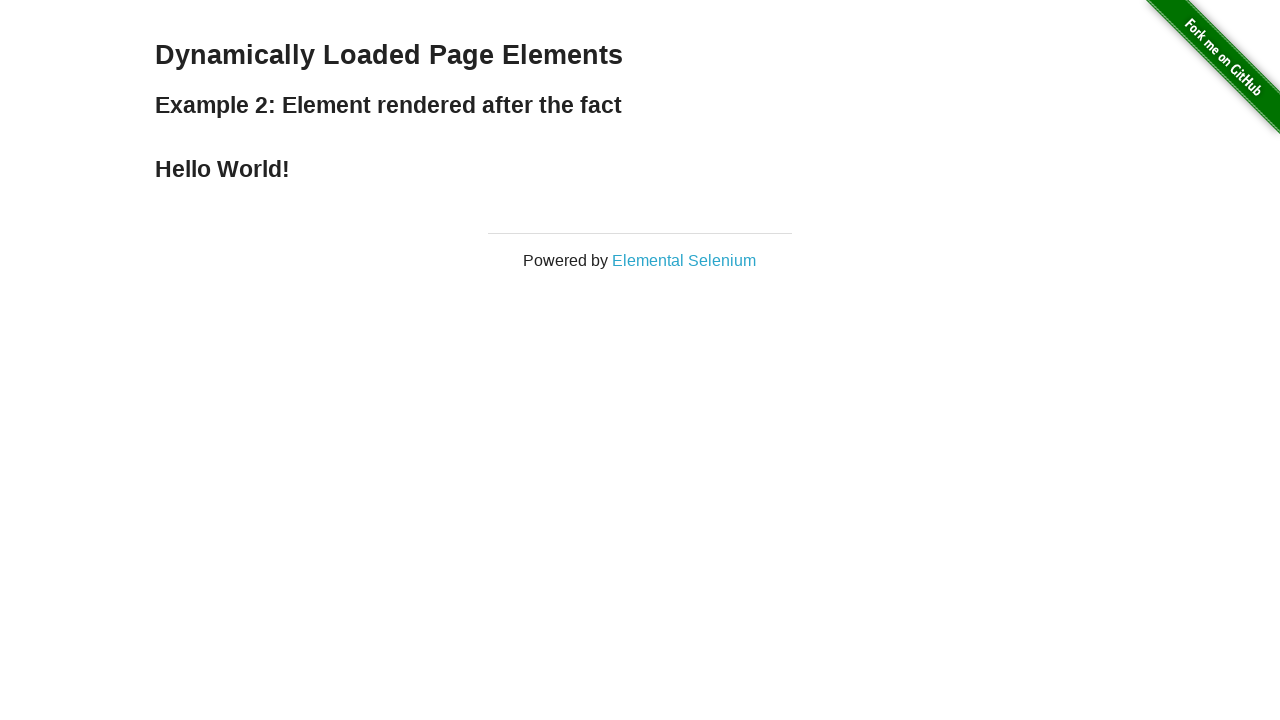